Tests image loading by waiting for all images to load in a container and verifying the third image is present

Starting URL: https://bonigarcia.dev/selenium-webdriver-java/loading-images.html

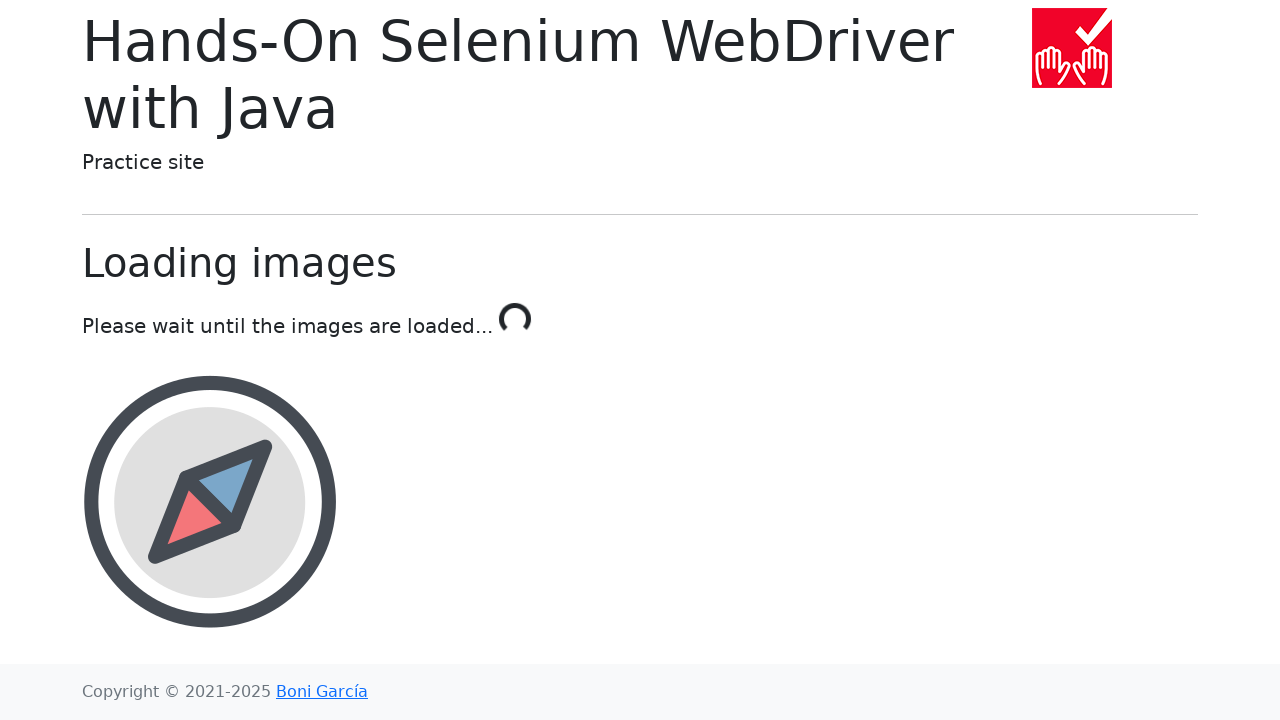

Waited for all 4 images to load in the container
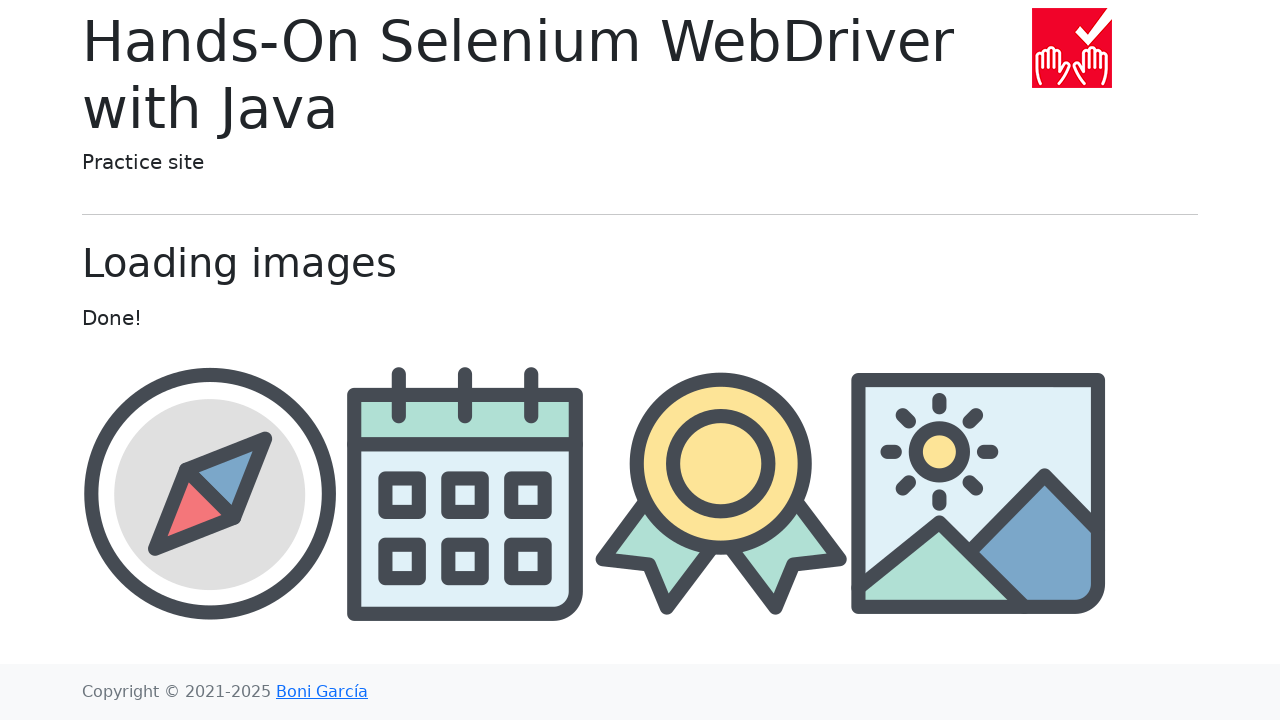

Verified third image is present with valid src attribute
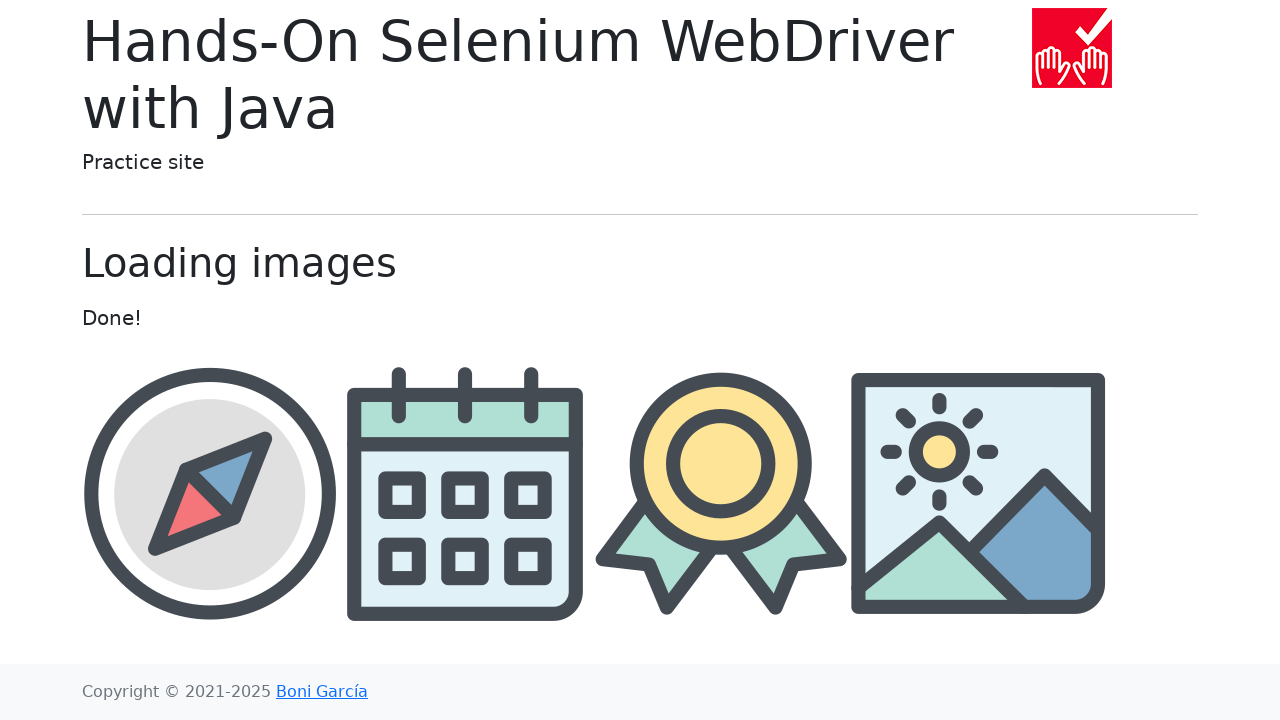

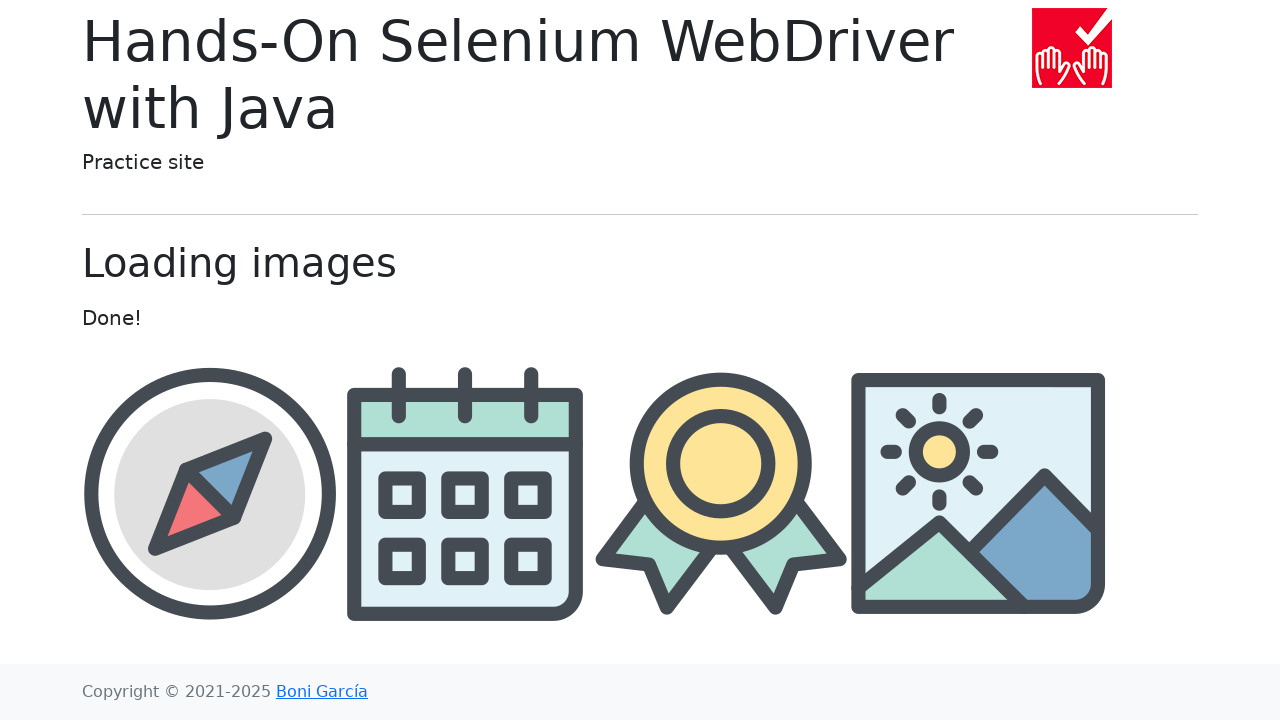